Attempts to get CSS color value from an element (though selector appears invalid)

Starting URL: https://testautomationpractice.blogspot.com/

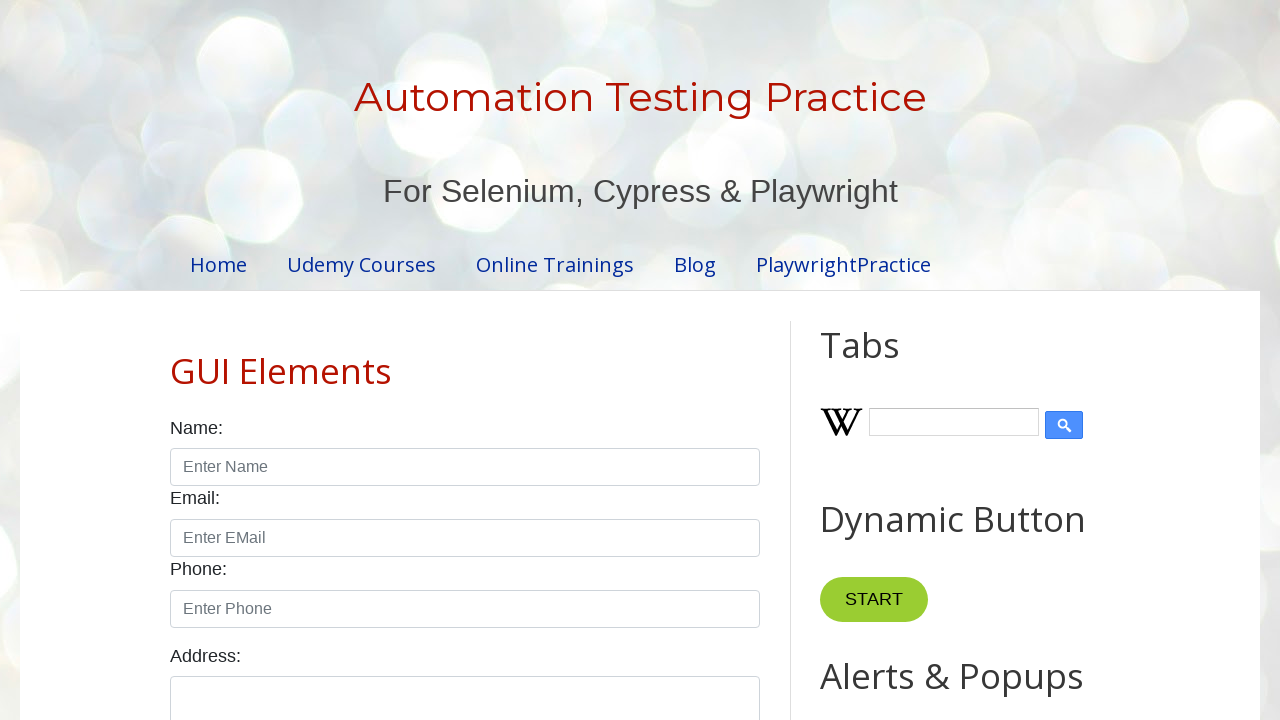

Located element using XPath selector //name[@from='CA']
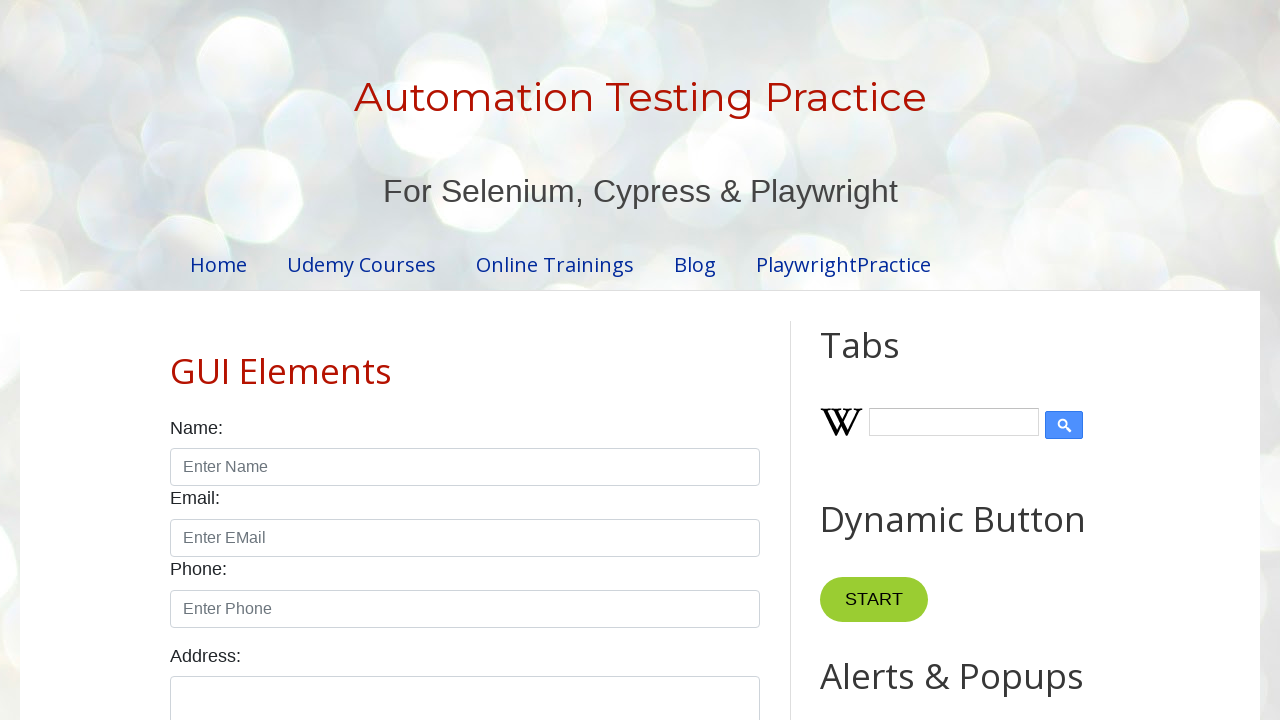

Failed to locate element - selector //name[@from='CA'] appears to be invalid
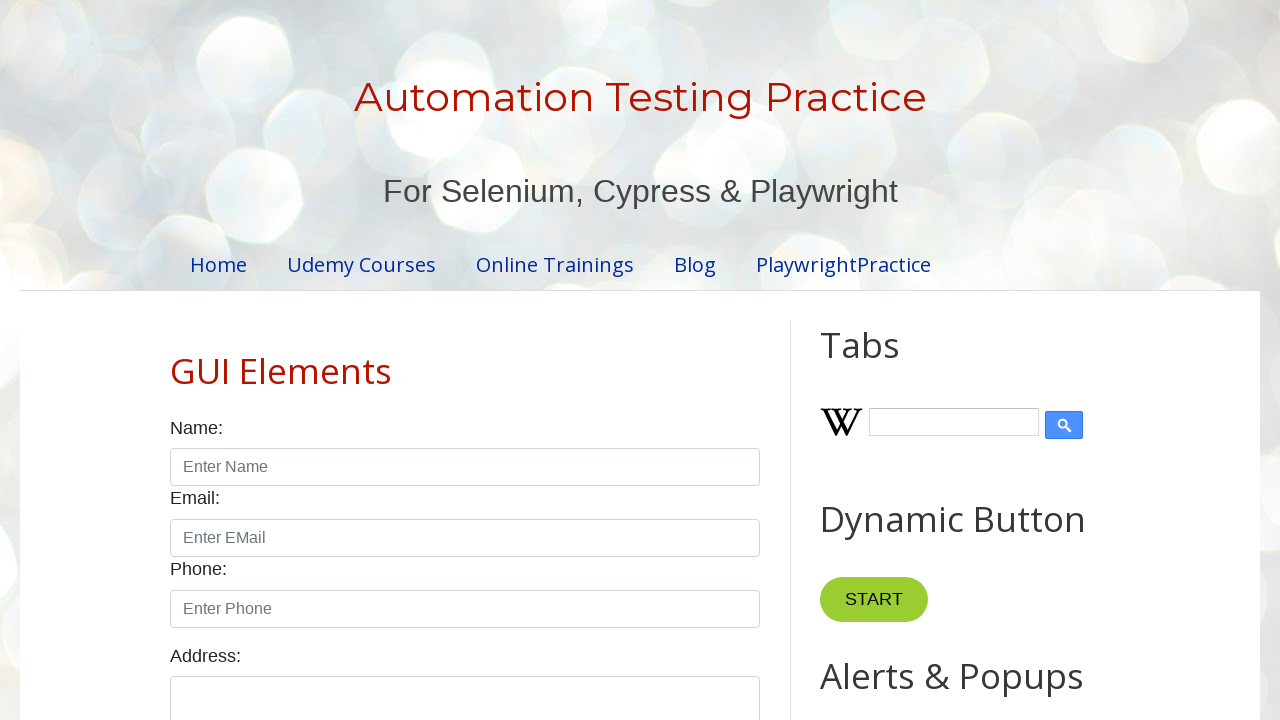

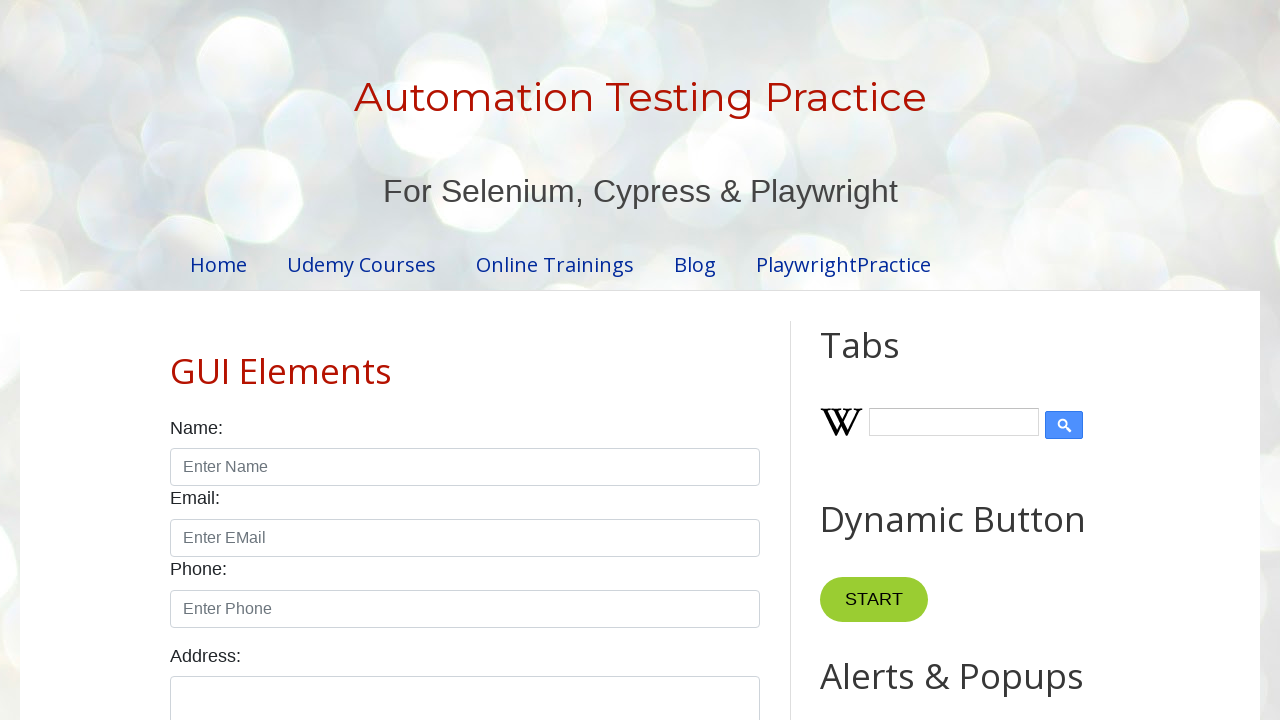